Tests file download functionality by clicking a download link on the page

Starting URL: http://the-internet.herokuapp.com/download

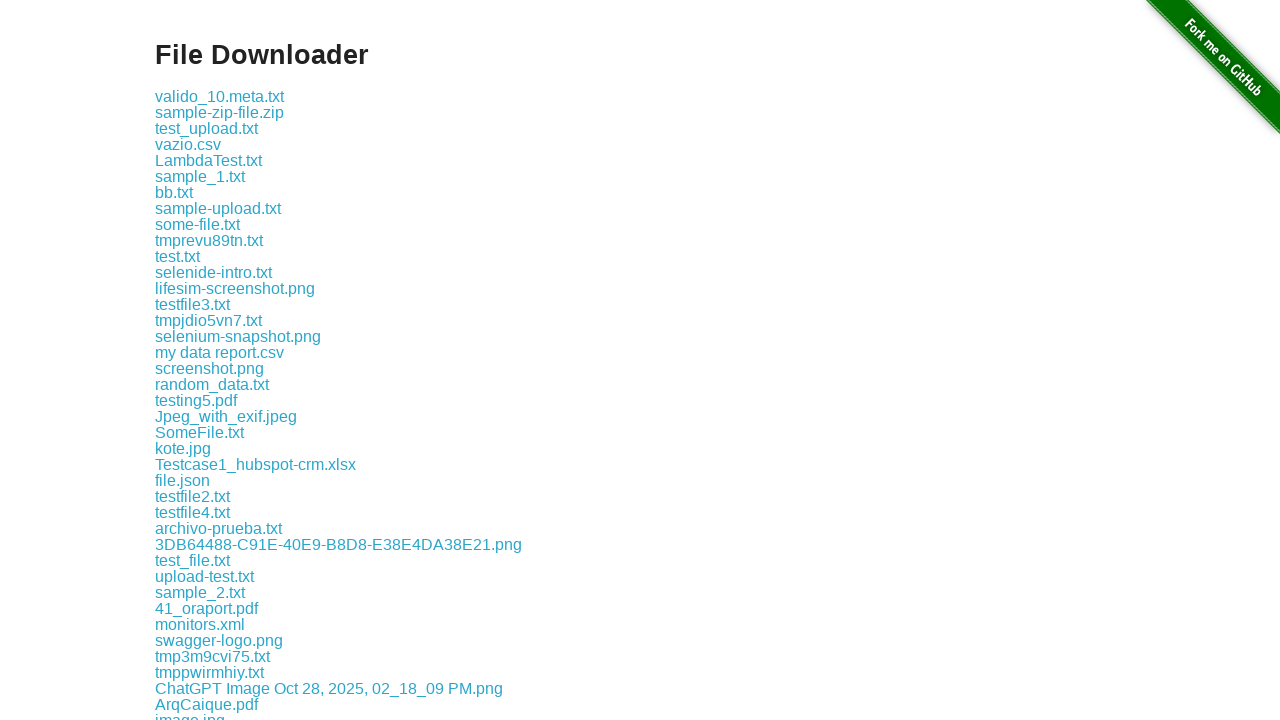

Clicked download link on the page at (220, 96) on .example a
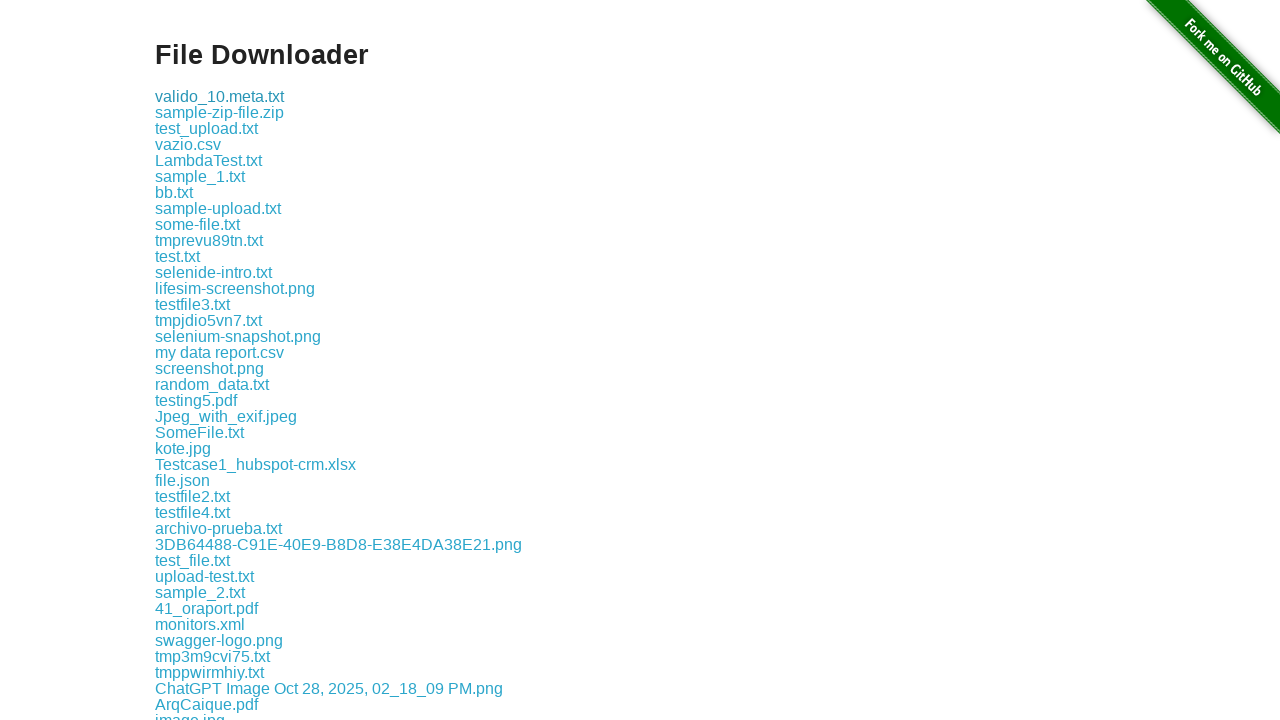

Waited for download to complete
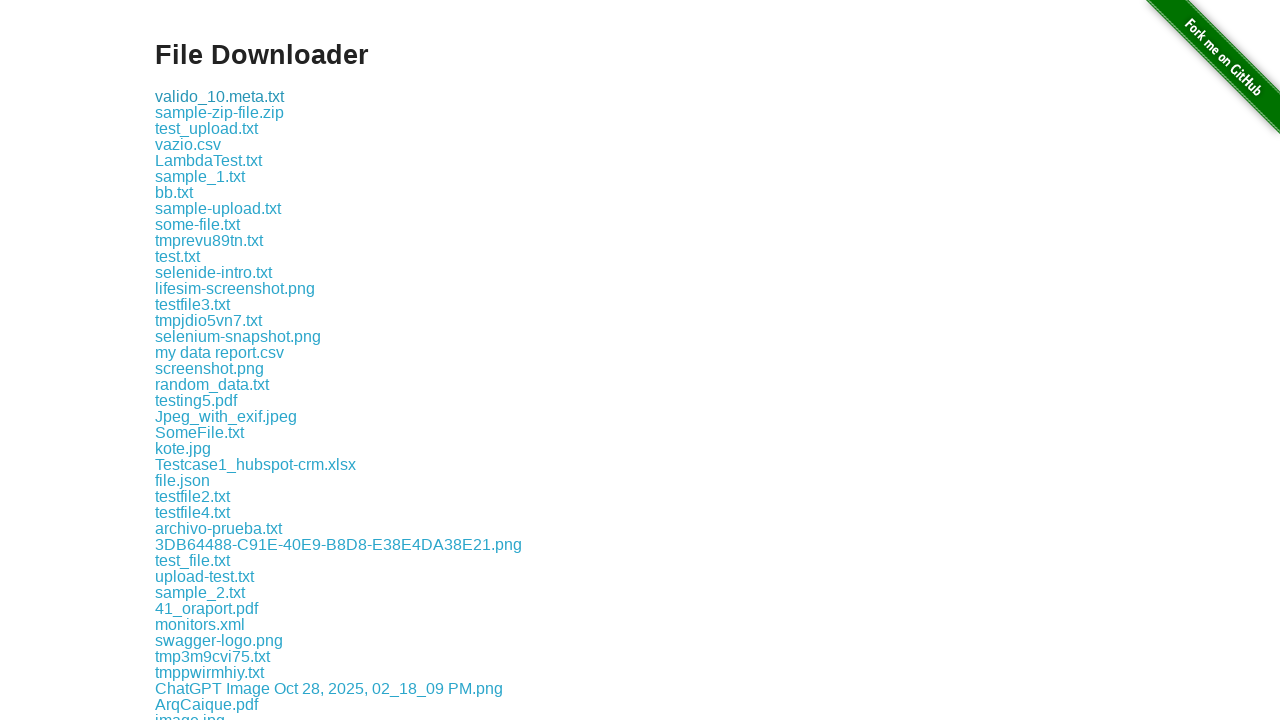

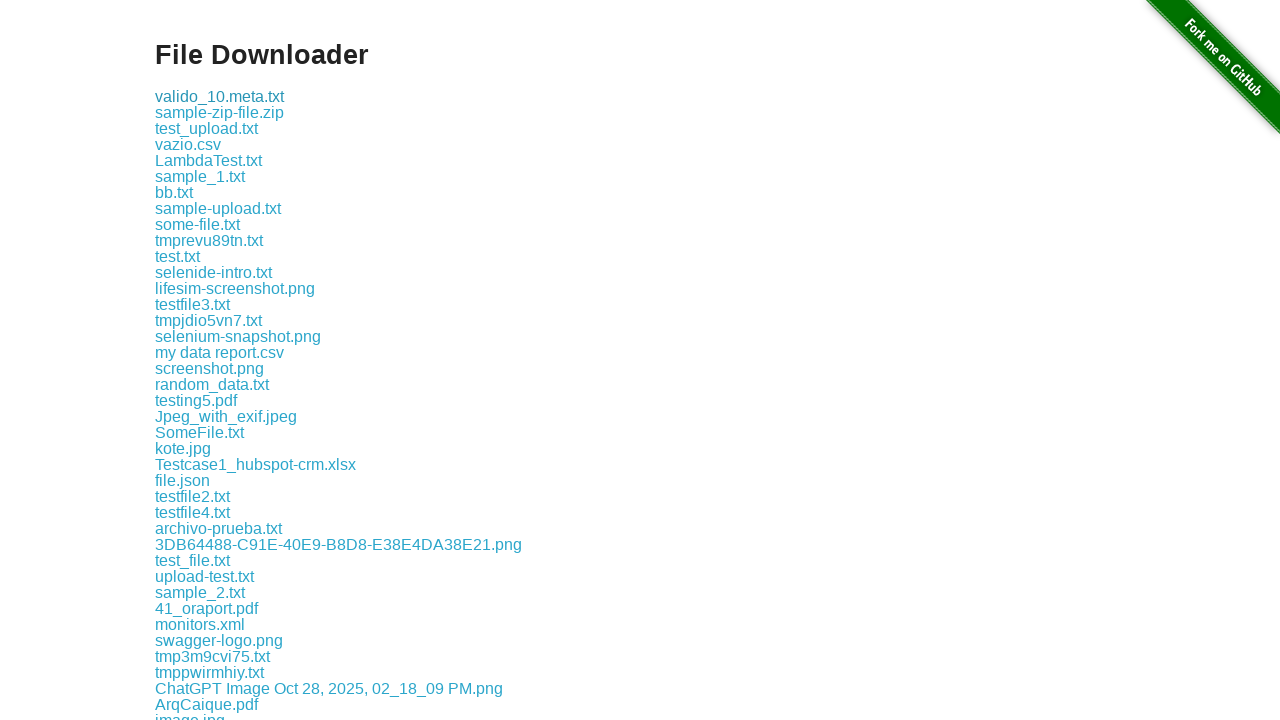